Verifies that the demoblaze homepage loads correctly and the page title is displayed properly

Starting URL: https://www.demoblaze.com

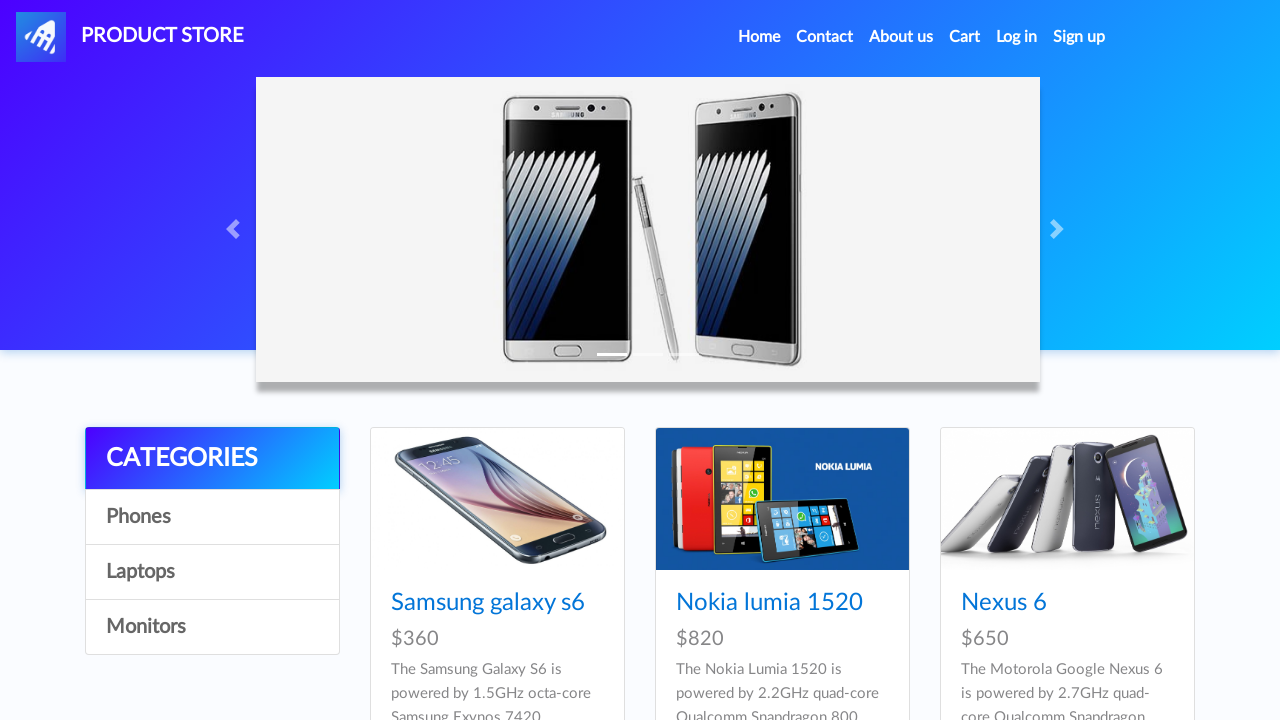

Waited for main content area (#tbodyid) to load
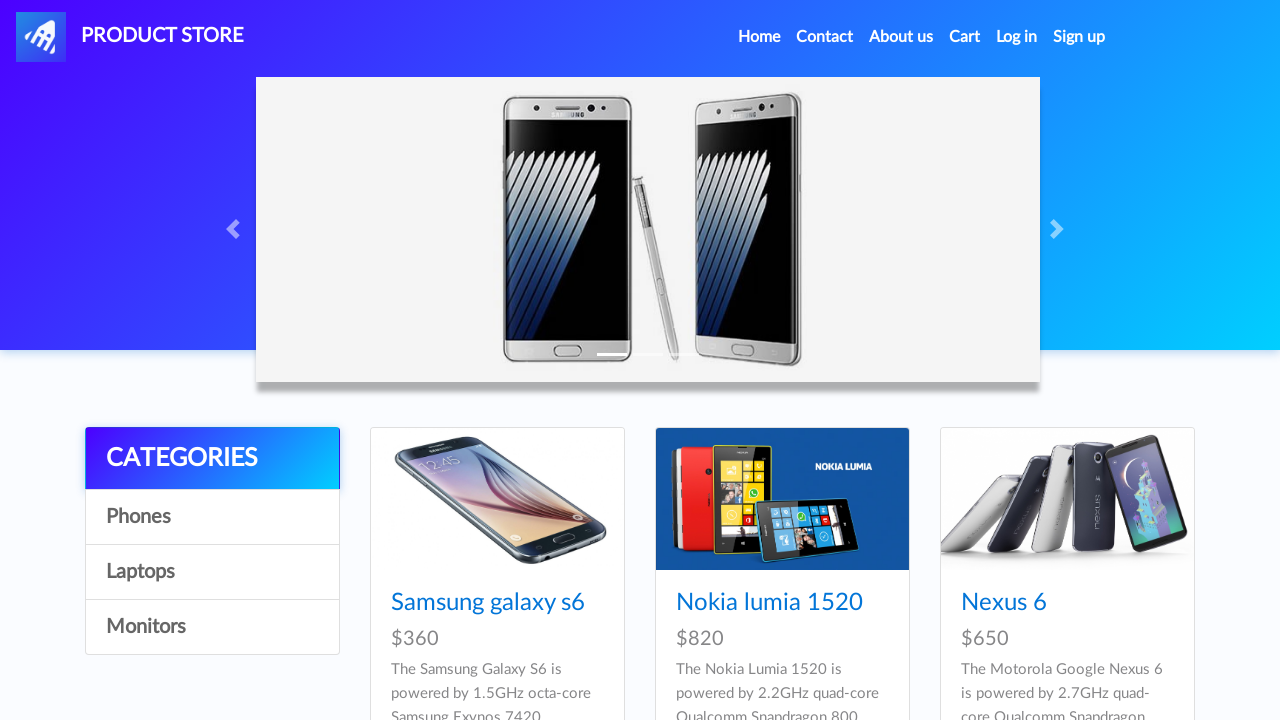

Verified page title contains 'STORE'
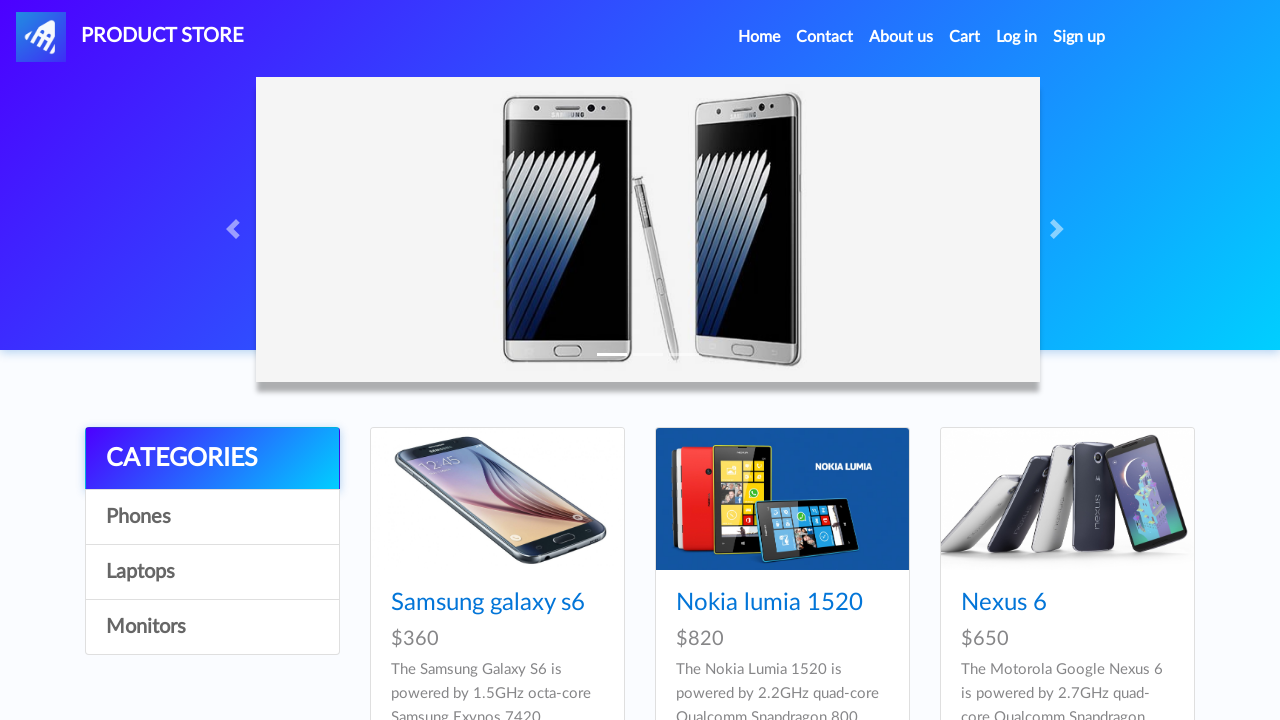

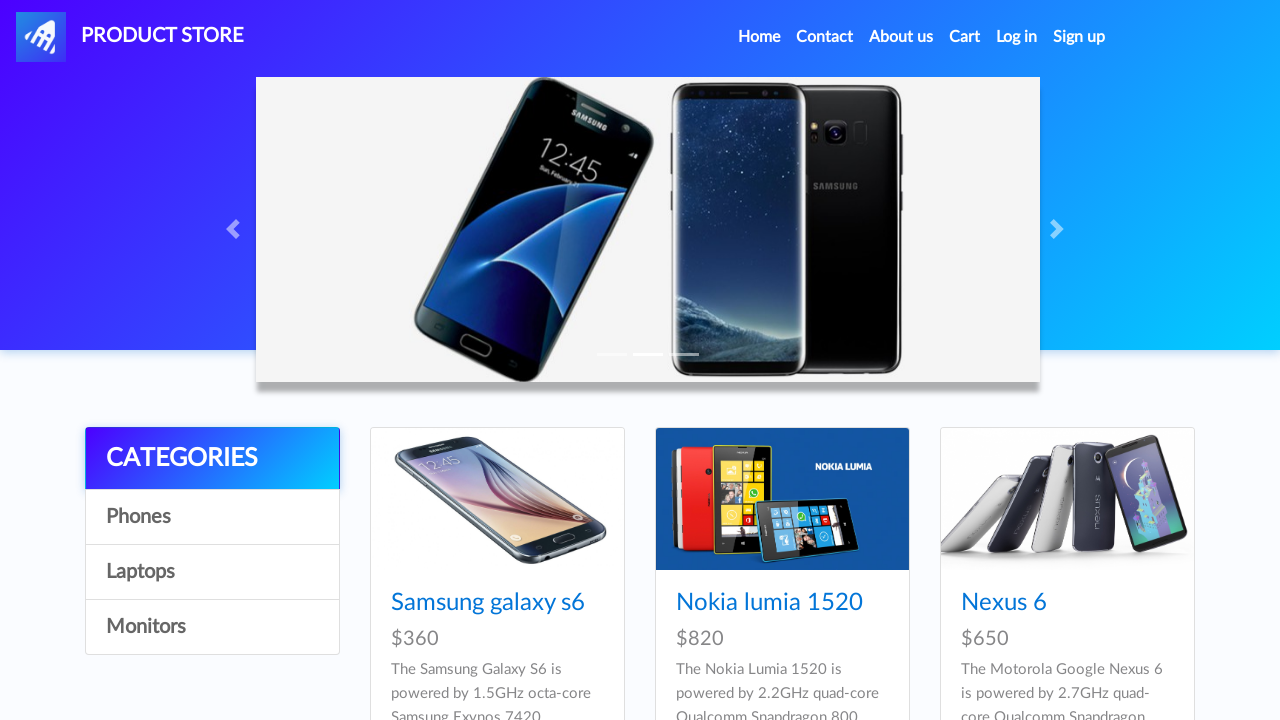